Tests dropdown selection functionality on a registration form by selecting an option from the Skills dropdown and verifying the selection state

Starting URL: https://demo.automationtesting.in/Register.html

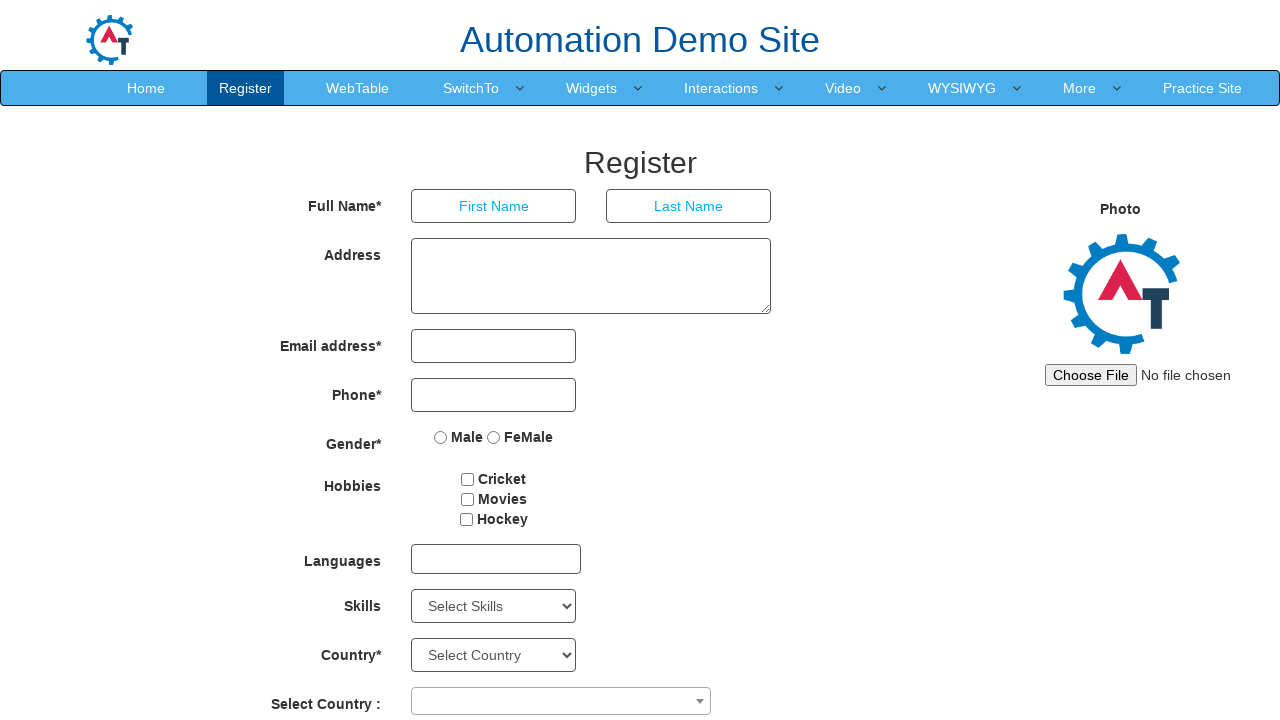

Selected 'Mac' option from Skills dropdown on #Skills
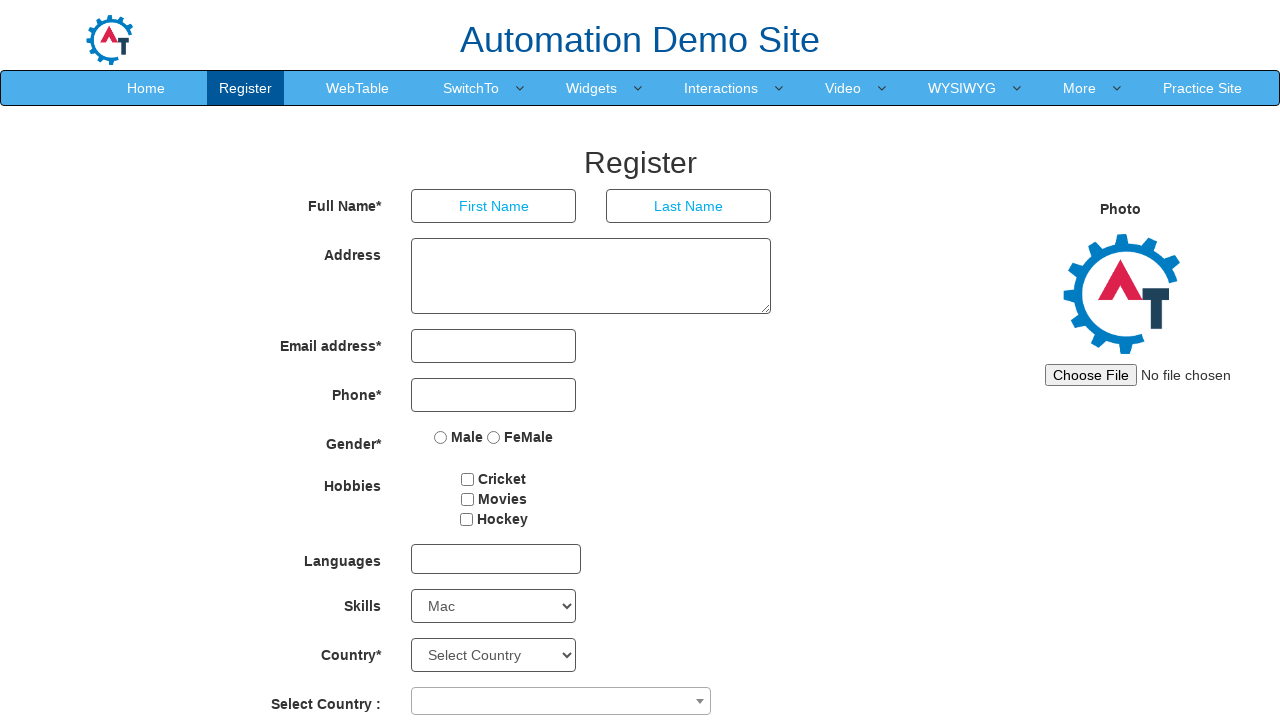

Retrieved selected value from Skills dropdown: Mac
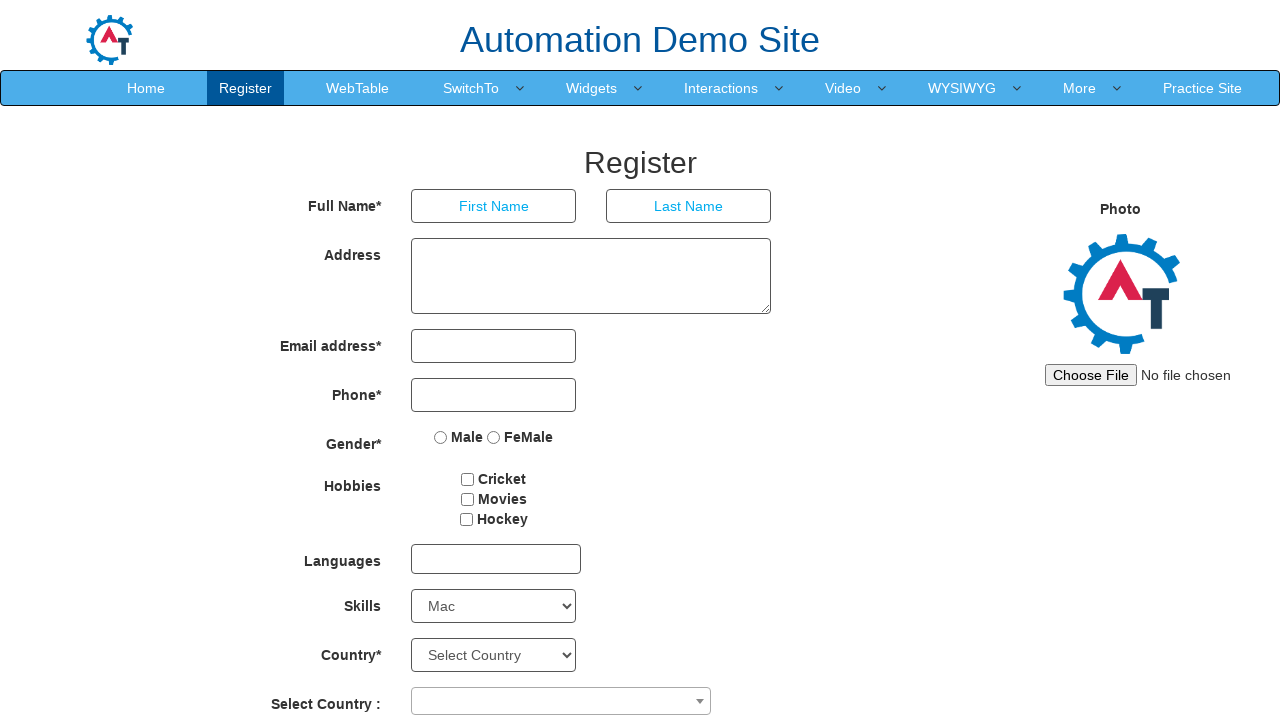

Verified Mac option is selected: False
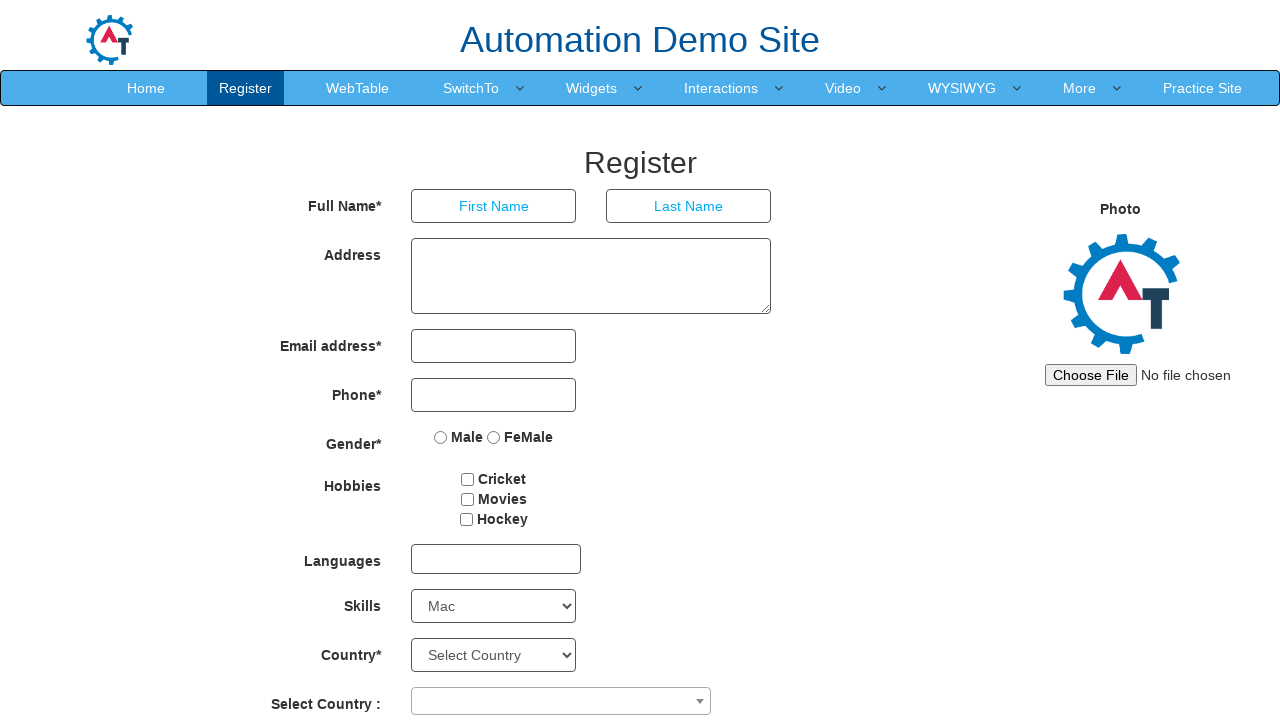

Verified Java option is not selected: False
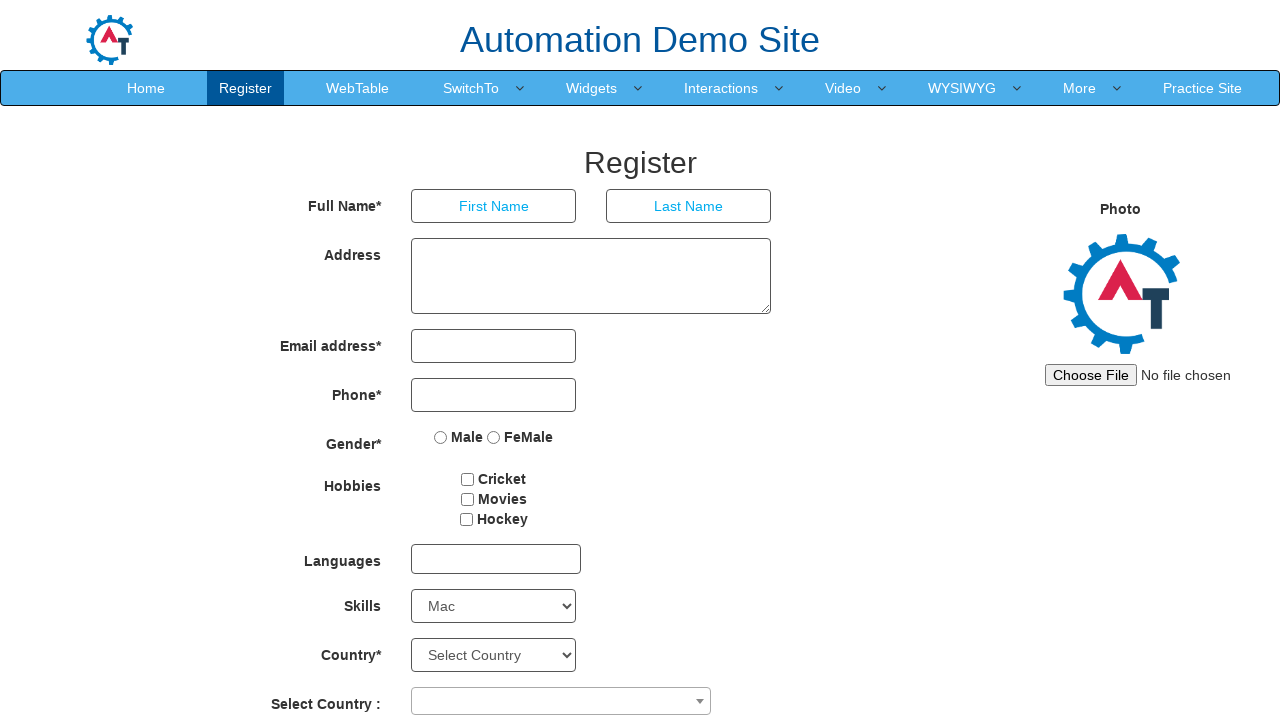

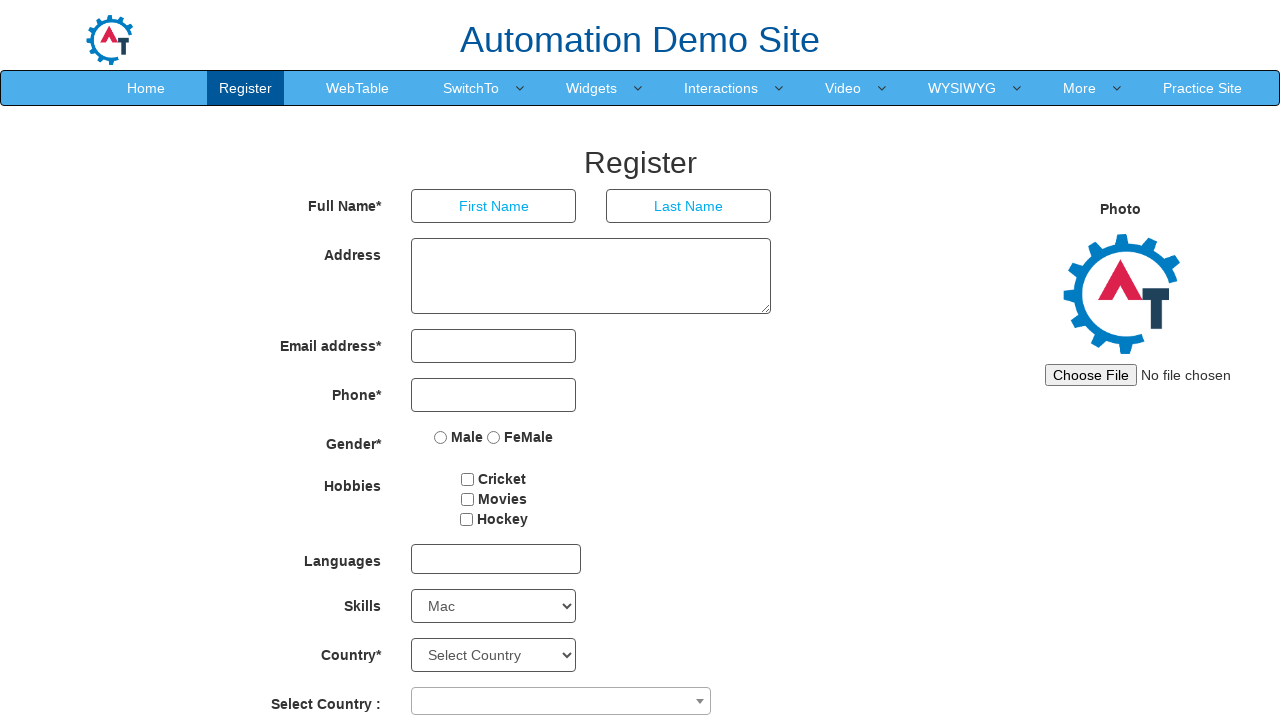